Tests right-click (context click) functionality by right-clicking a button and verifying the success message is displayed

Starting URL: https://demoqa.com/buttons

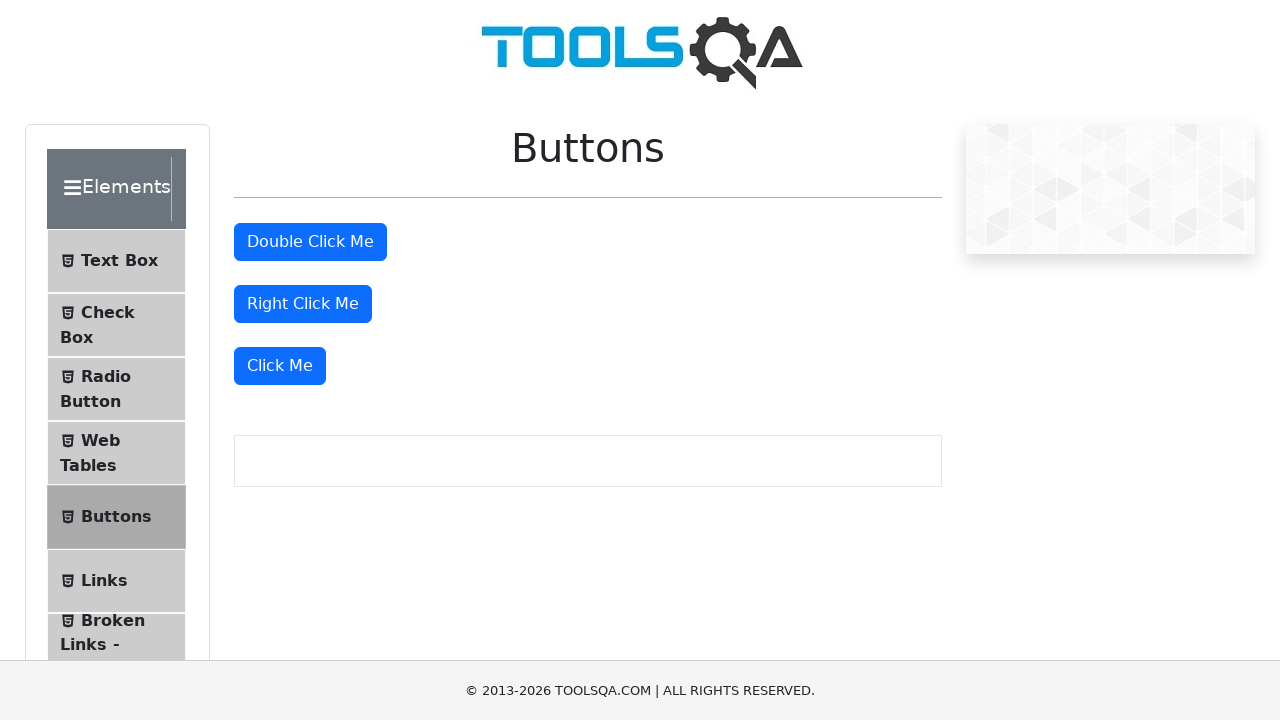

Right-clicked the 'Right Click Me' button at (303, 304) on #rightClickBtn
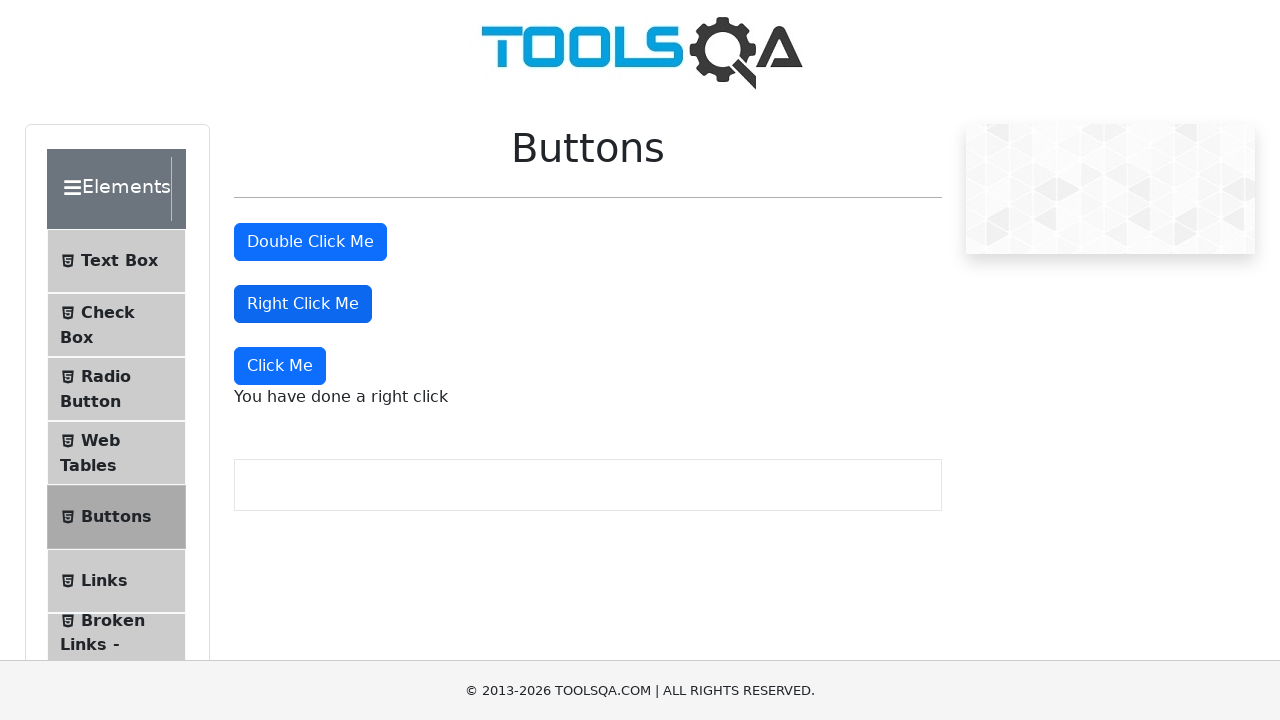

Right-click success message appeared and is visible
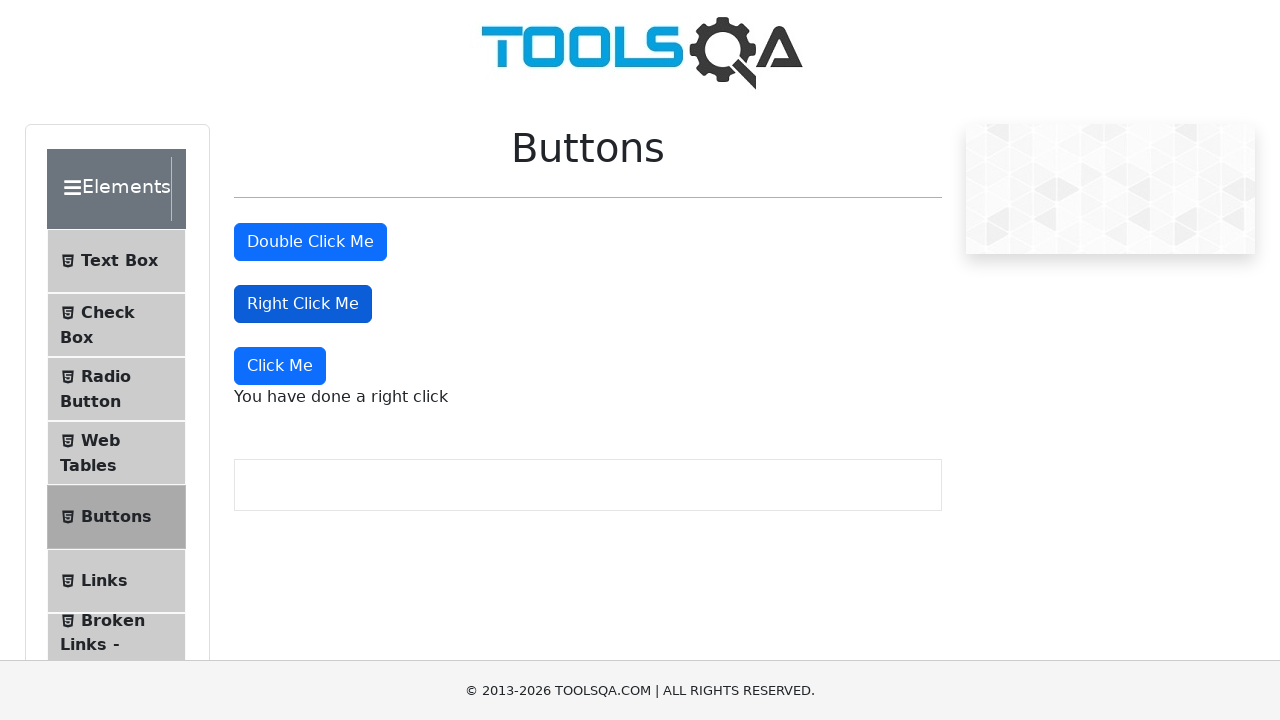

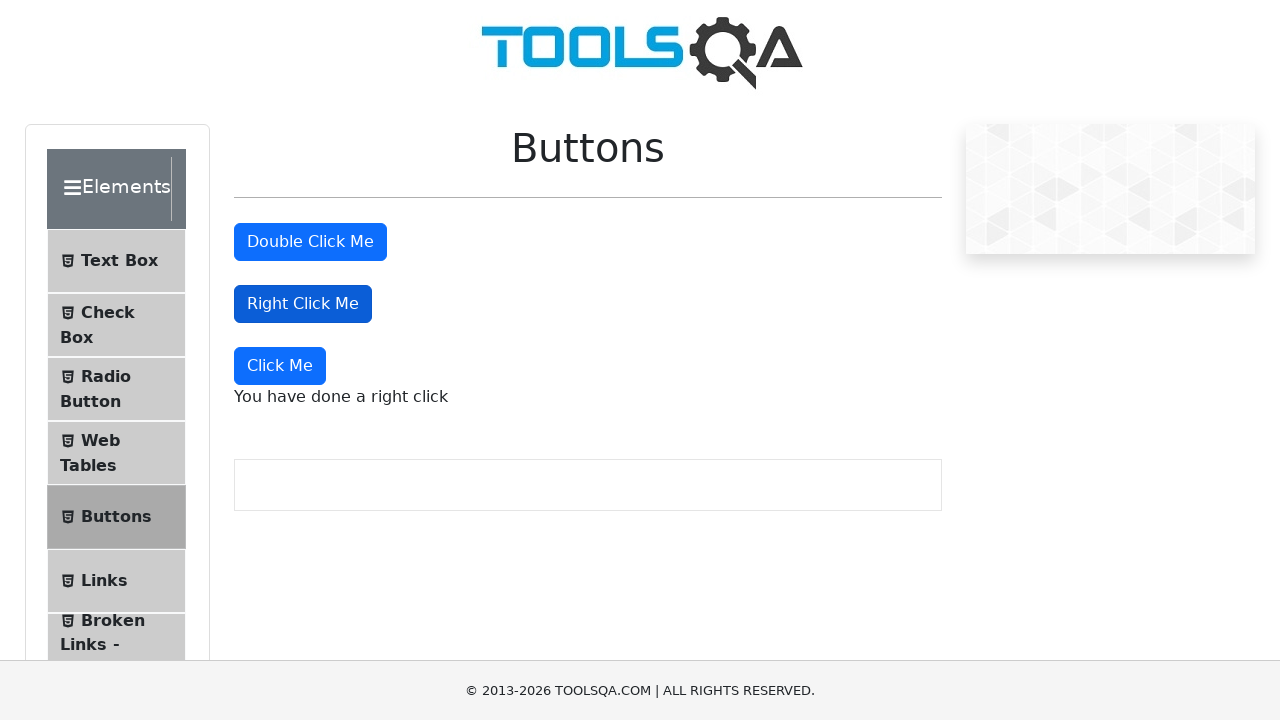